Tests radio button functionality by navigating to the Elements section, clicking on Radio Button menu item, and selecting different radio options.

Starting URL: https://demoqa.com

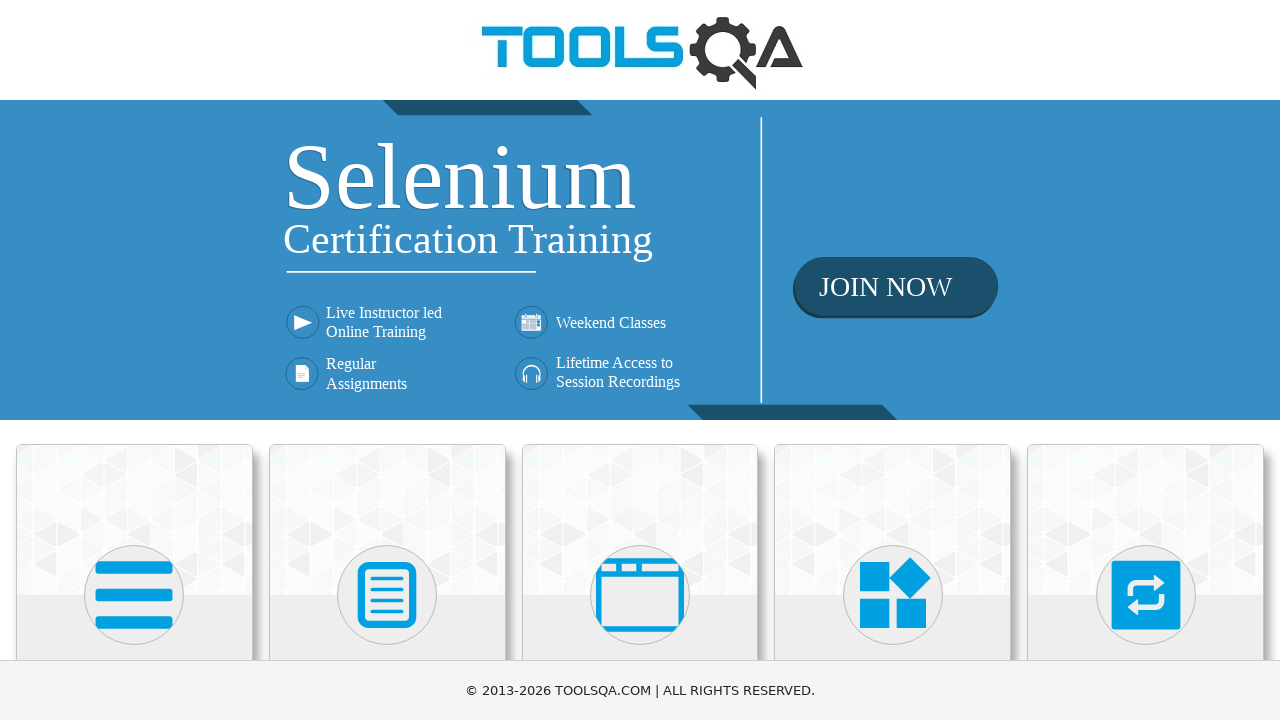

Clicked on the Elements card at (134, 520) on .card.mt-4.top-card >> nth=0
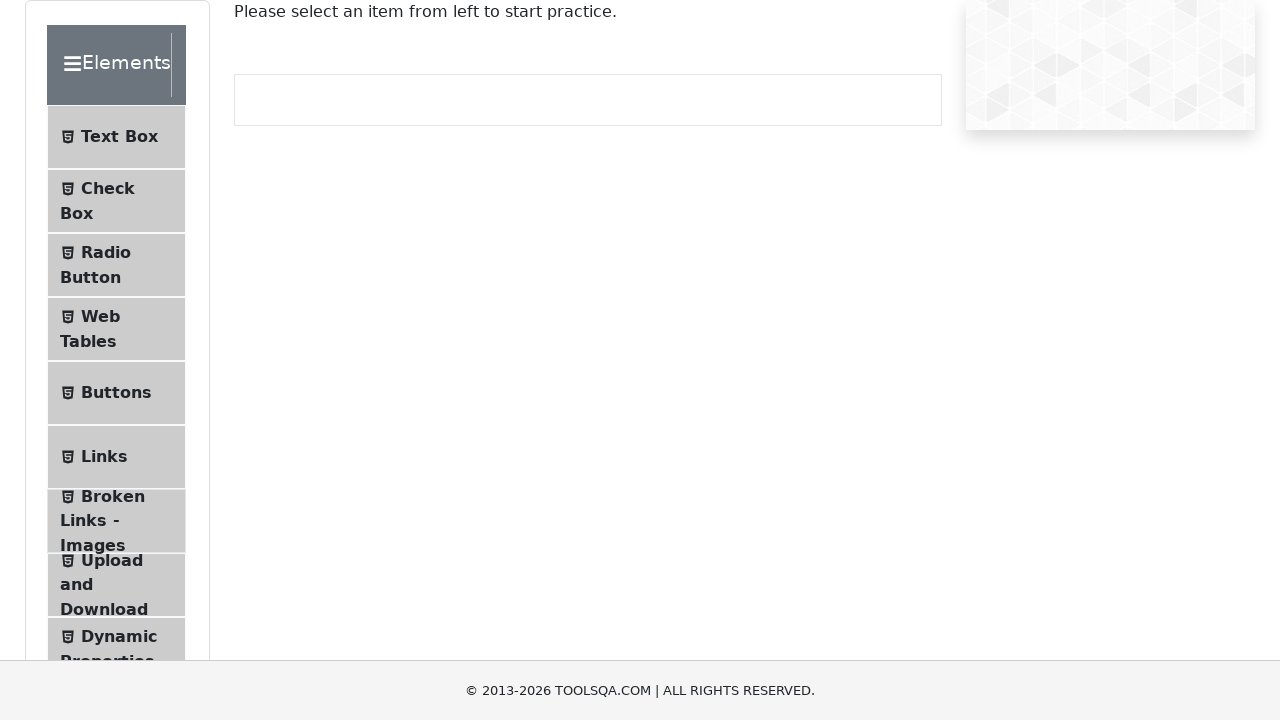

Clicked on Radio Button menu item at (116, 265) on #item-2
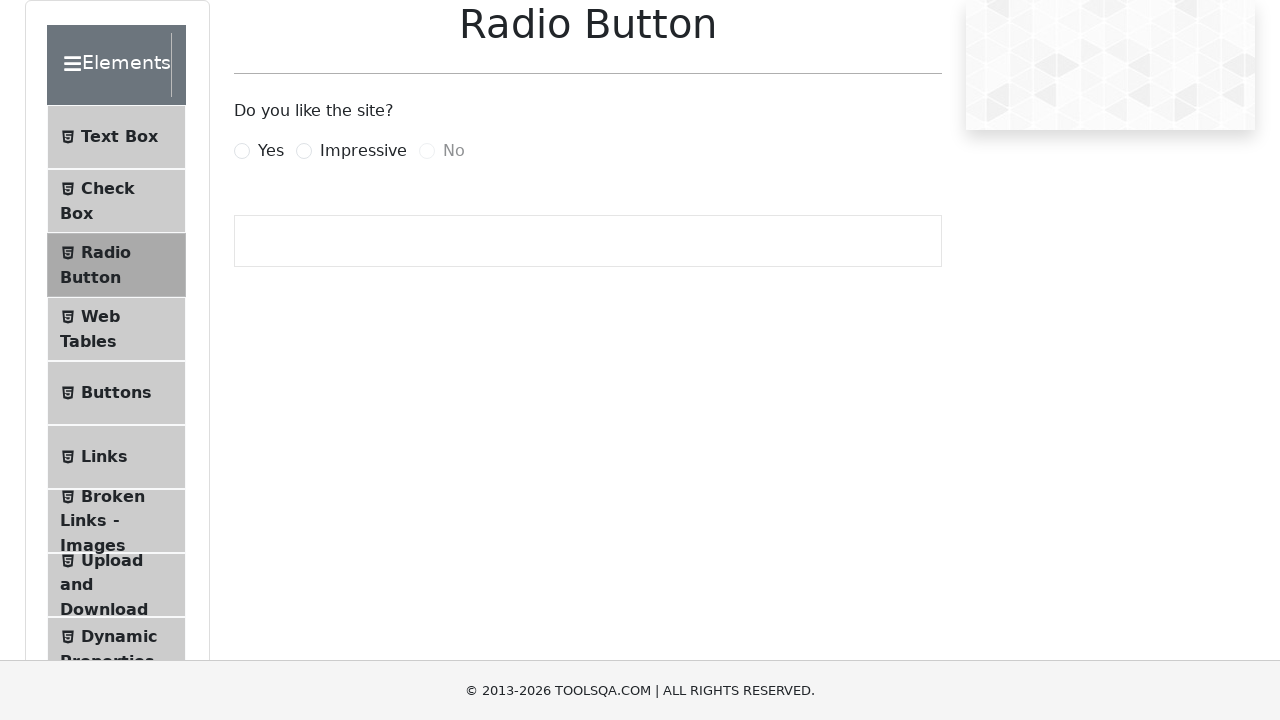

Waited for Yes radio button to be available
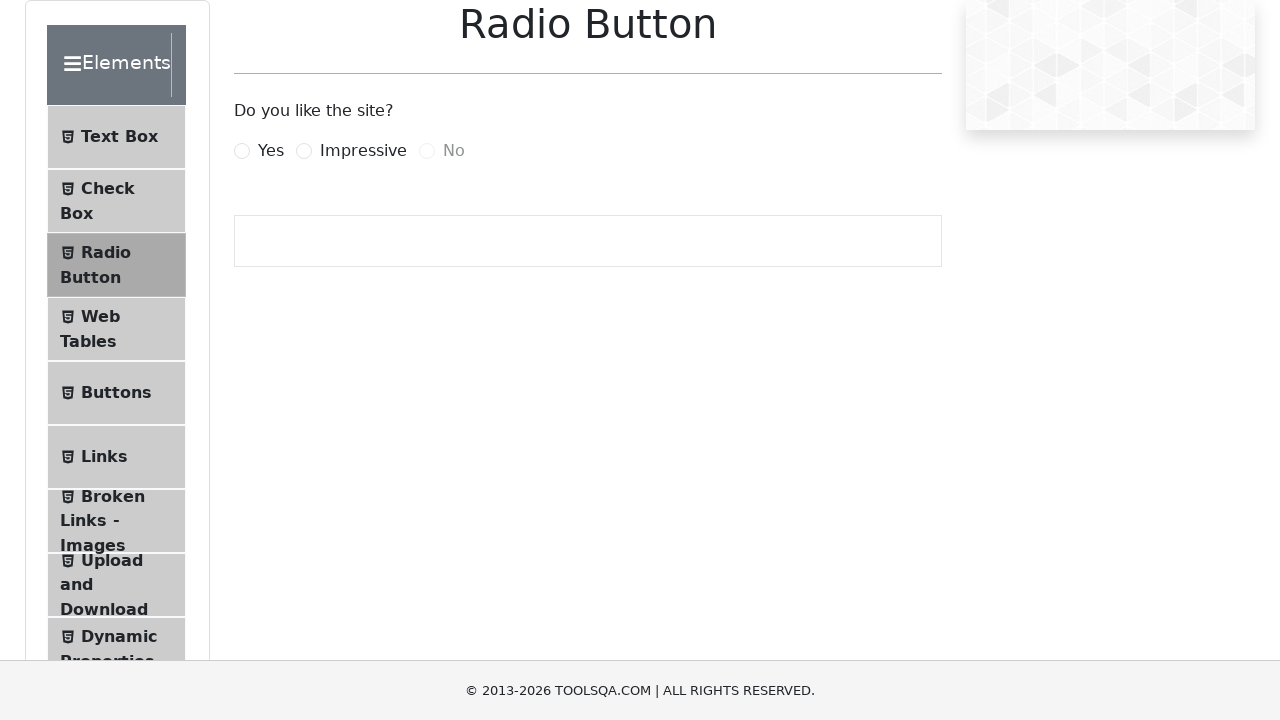

Selected the Yes radio button
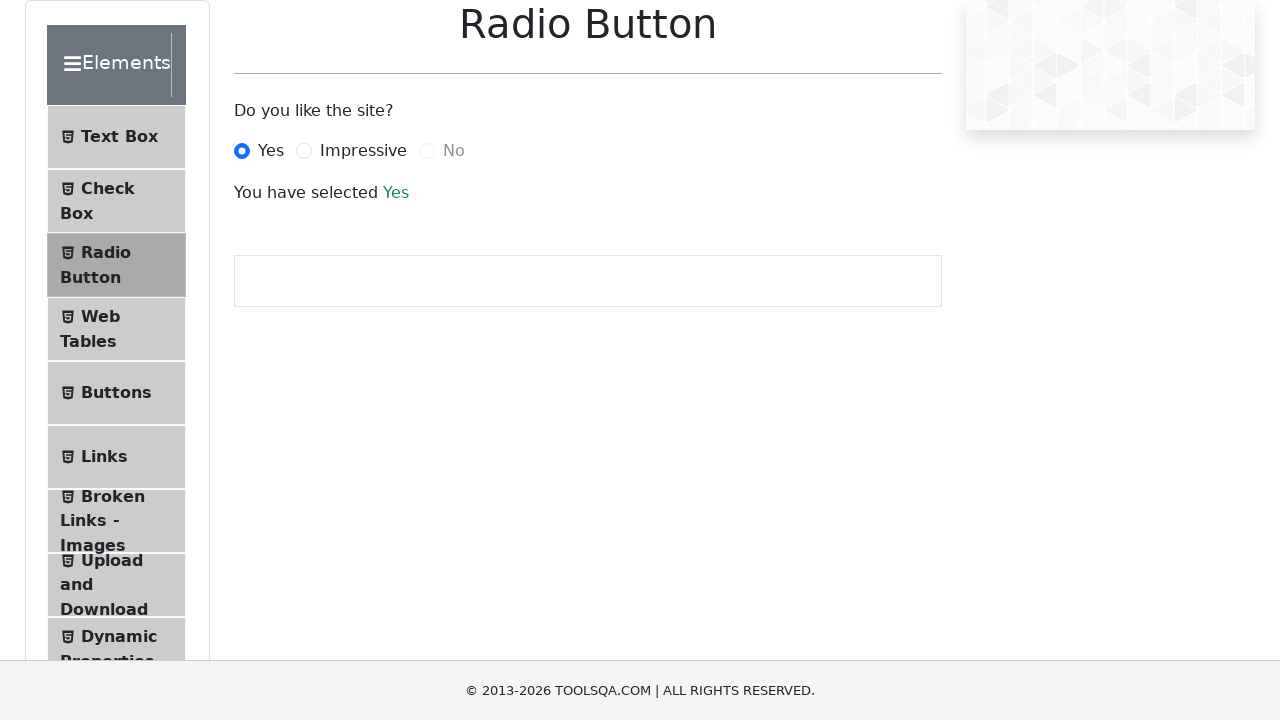

Waited for Impressive radio button to be available
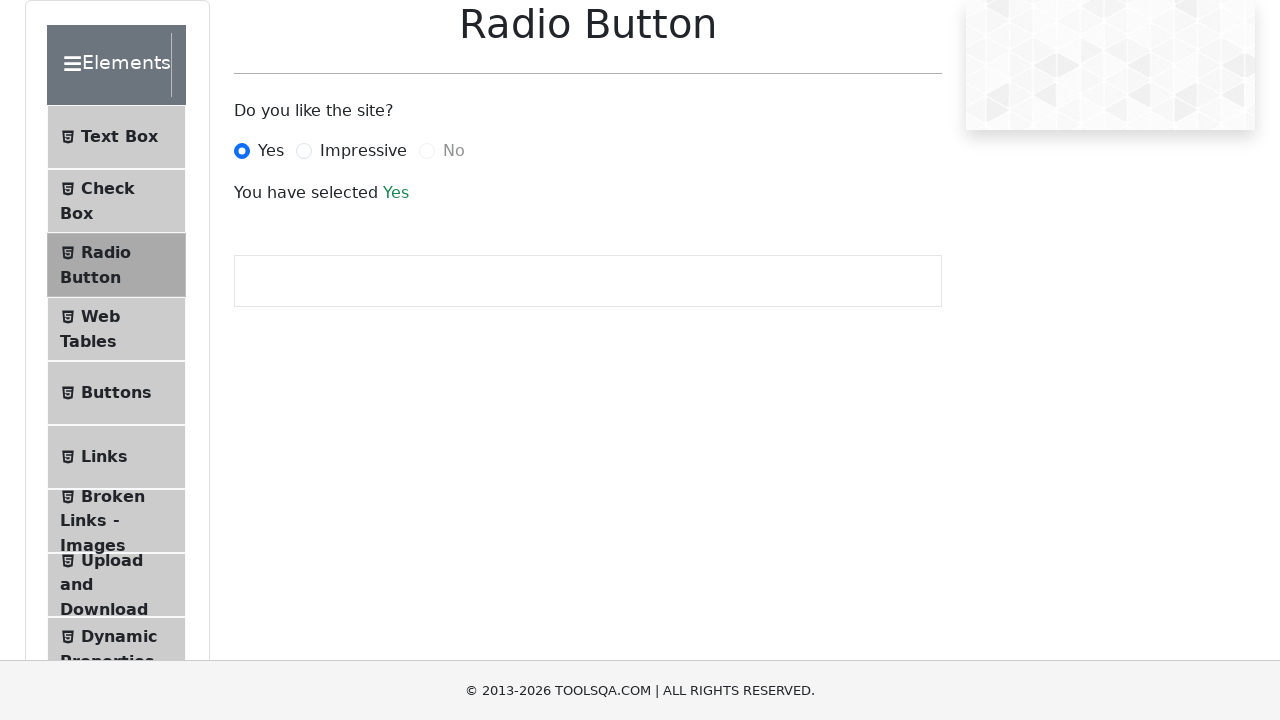

Selected the Impressive radio button
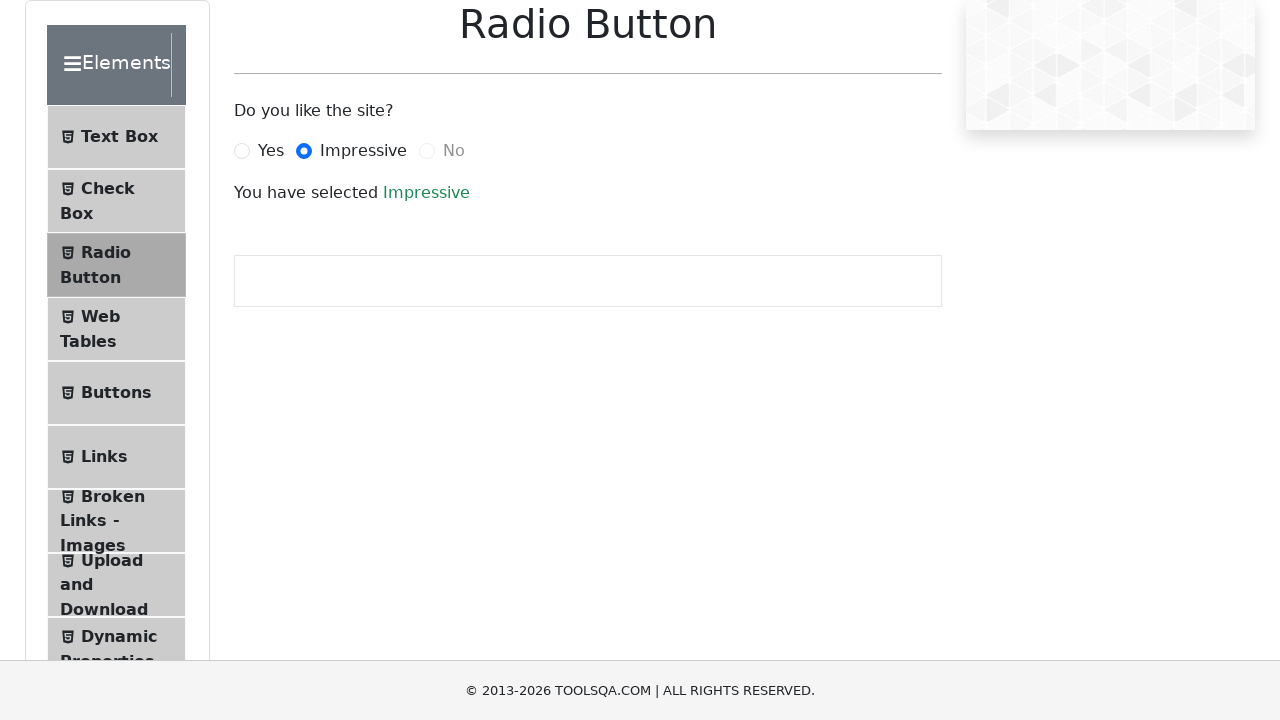

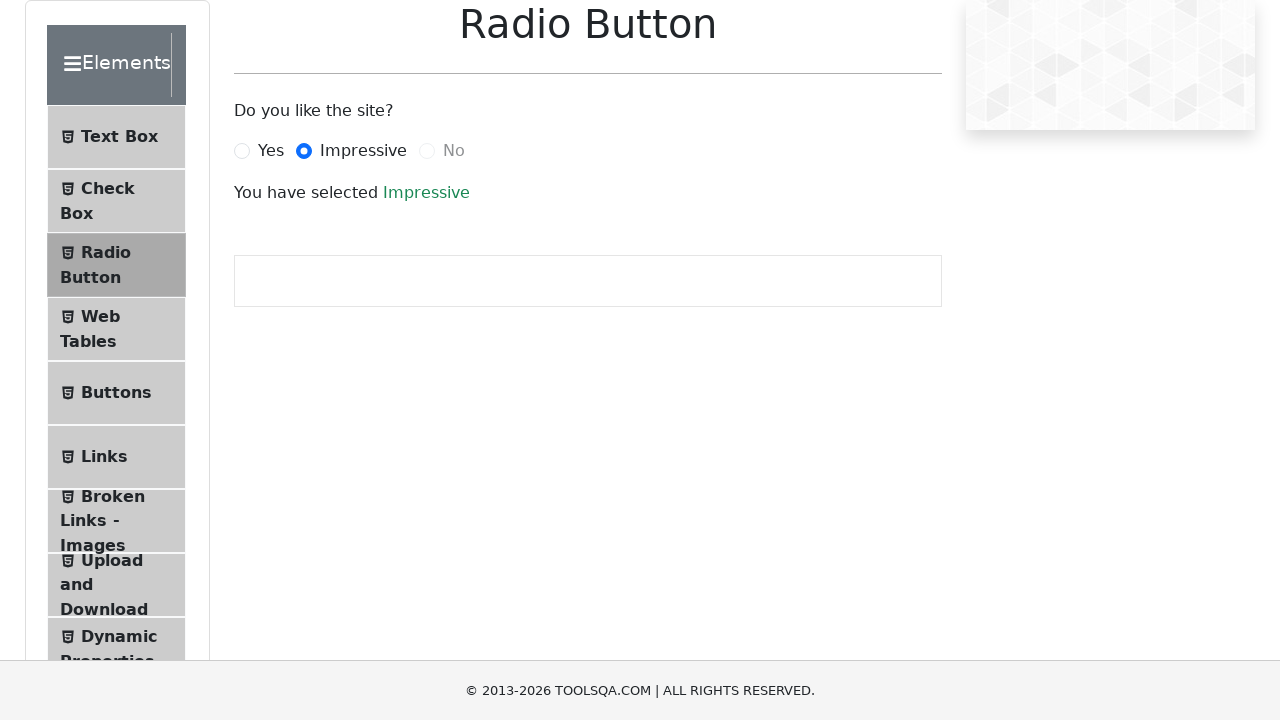